Clicks on button labeled "1" on the buttons demo page

Starting URL: https://formy-project.herokuapp.com/buttons#

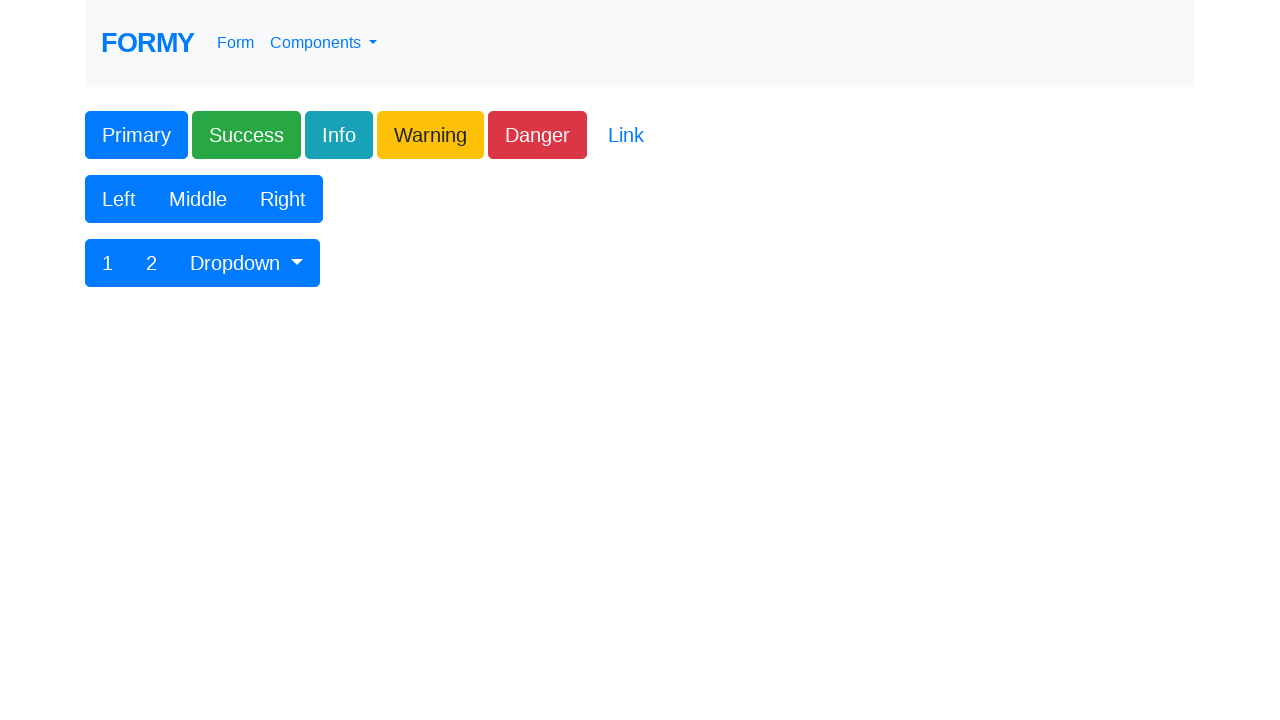

Clicked on button labeled '1' on the buttons demo page at (108, 263) on xpath=//button[contains(text(), '1')]
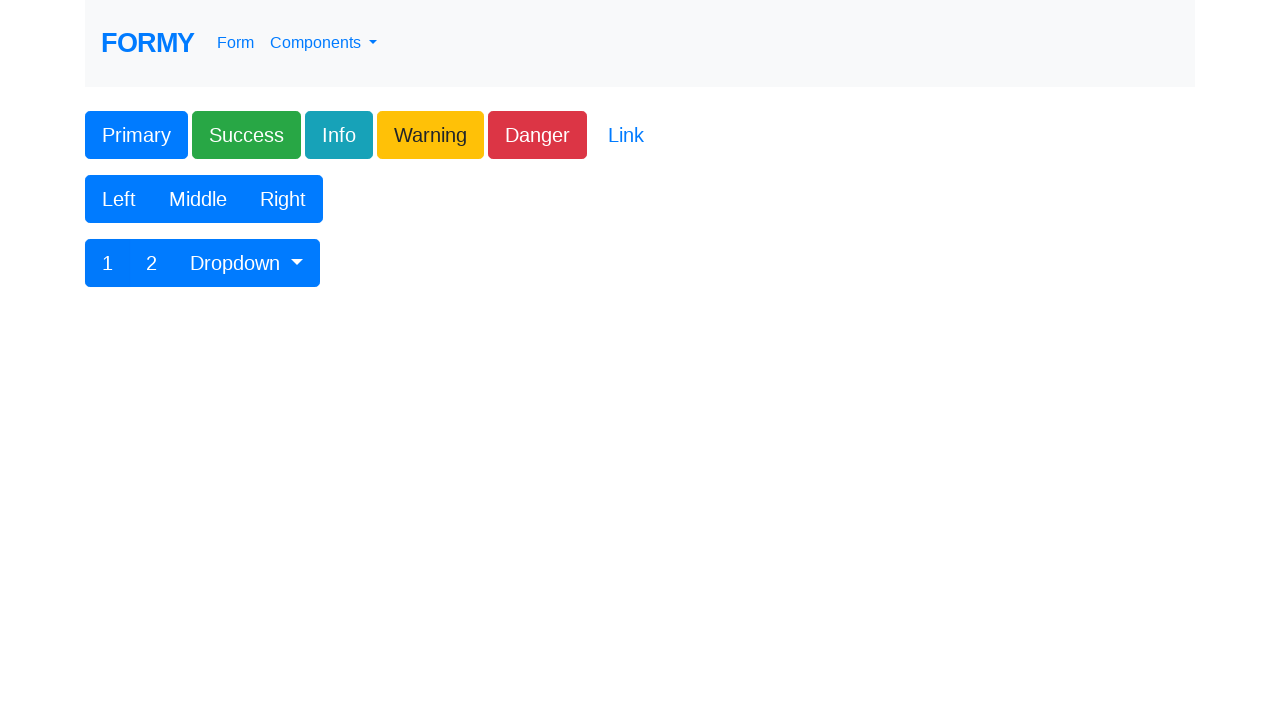

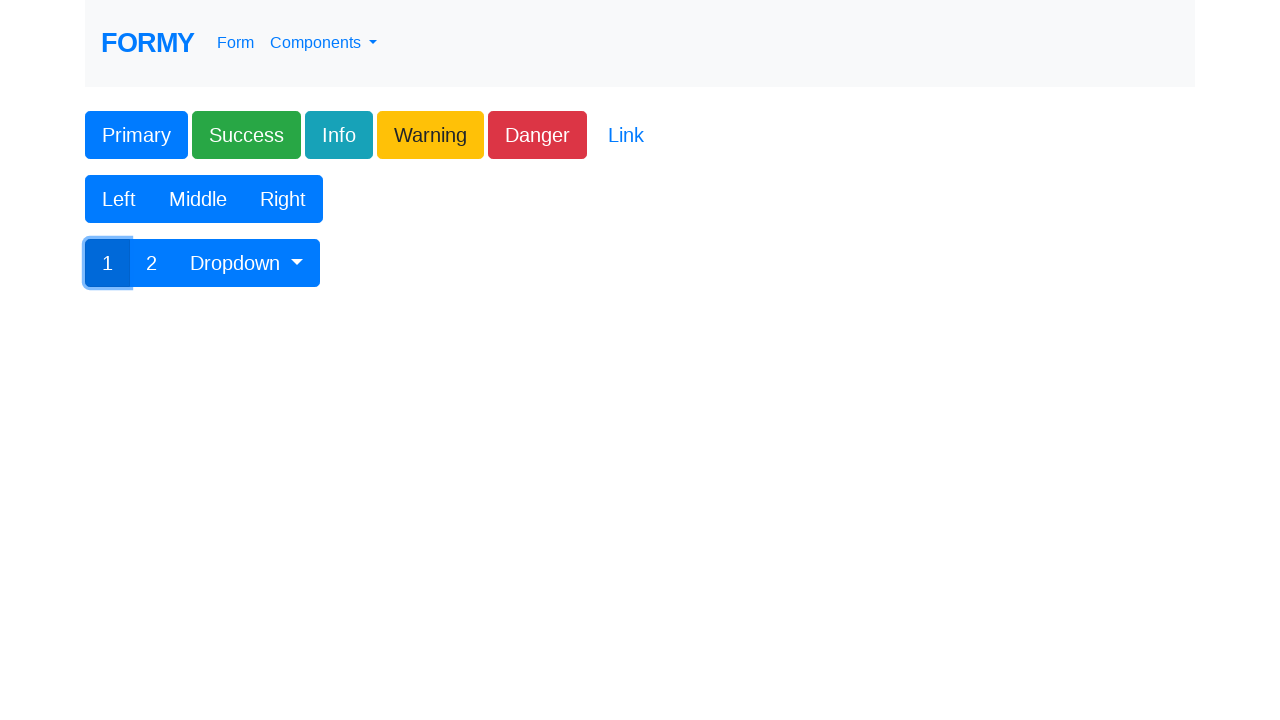